Tests filtering todos using Active, Completed, and All links, and using browser back button navigation

Starting URL: https://demo.playwright.dev/todomvc

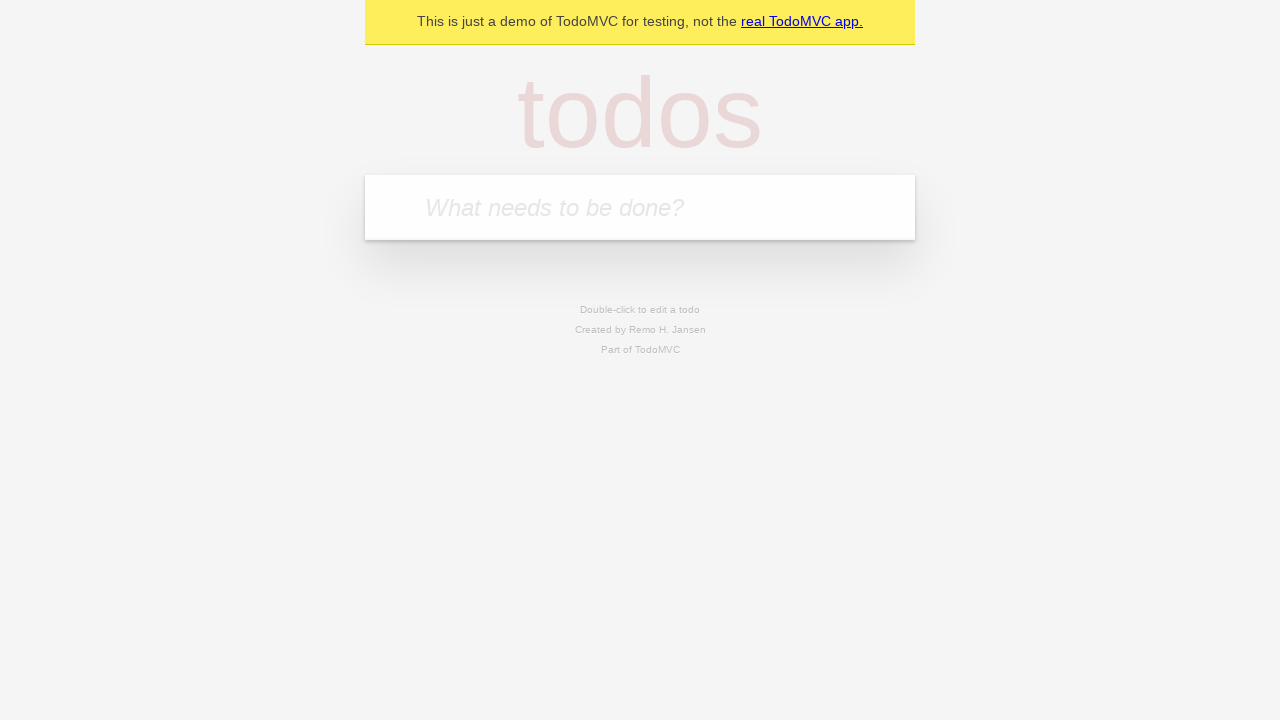

Filled todo input with 'buy some cheese' on internal:attr=[placeholder="What needs to be done?"i]
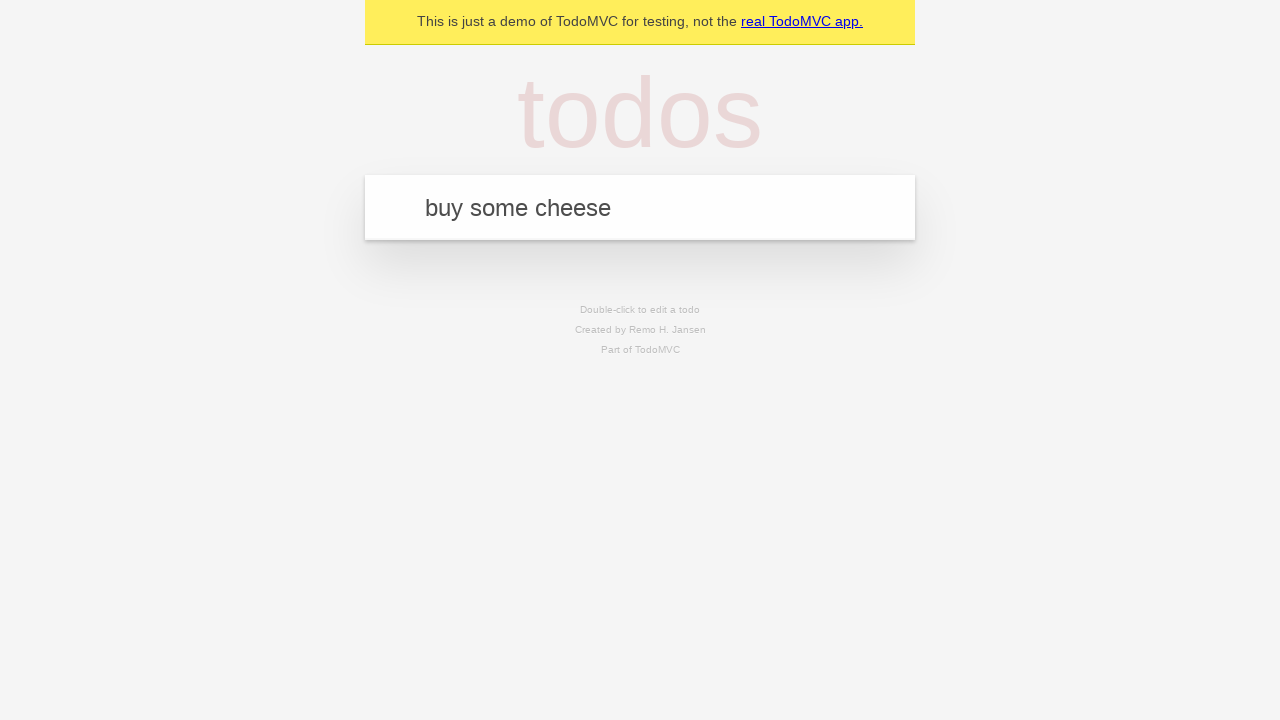

Pressed Enter to add first todo on internal:attr=[placeholder="What needs to be done?"i]
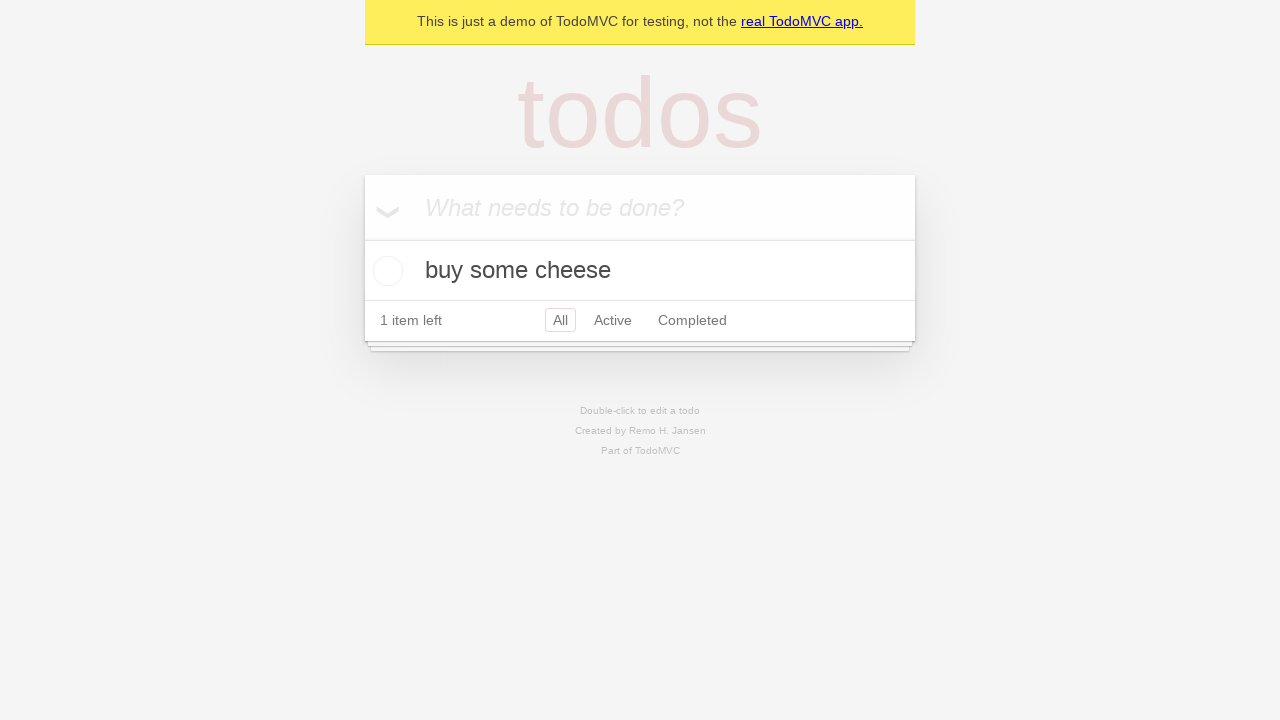

Filled todo input with 'feed the cat' on internal:attr=[placeholder="What needs to be done?"i]
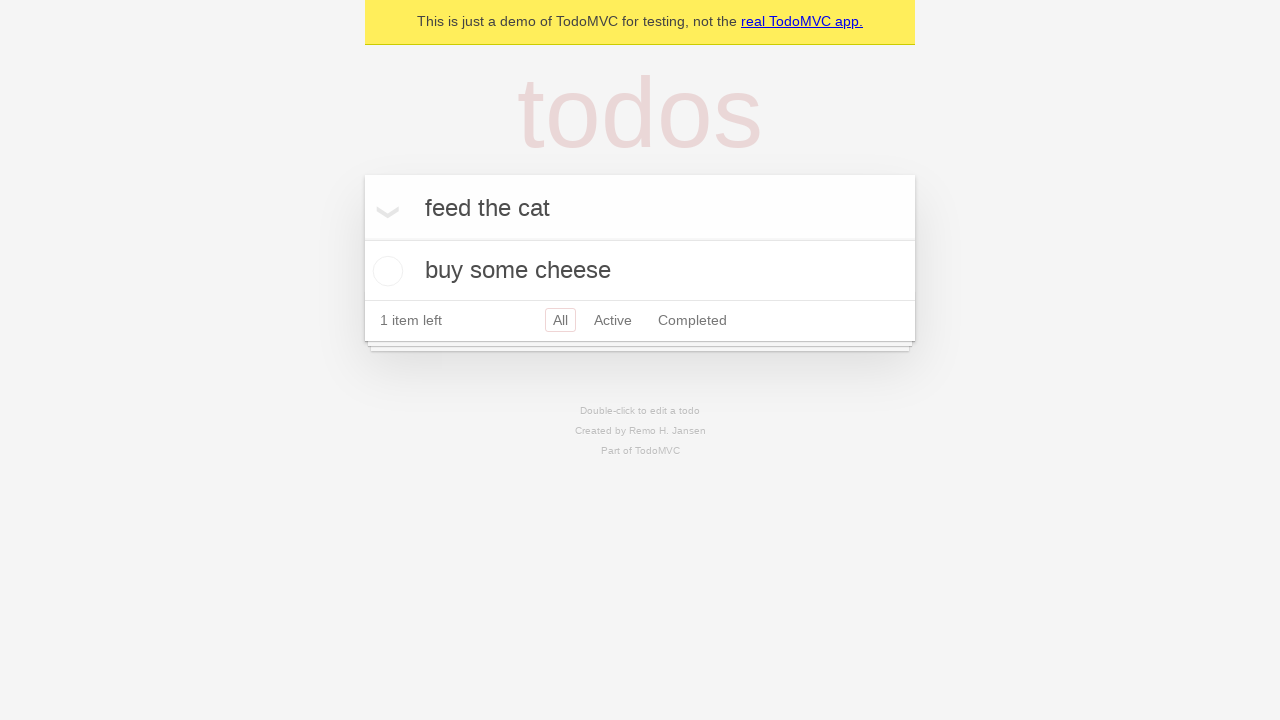

Pressed Enter to add second todo on internal:attr=[placeholder="What needs to be done?"i]
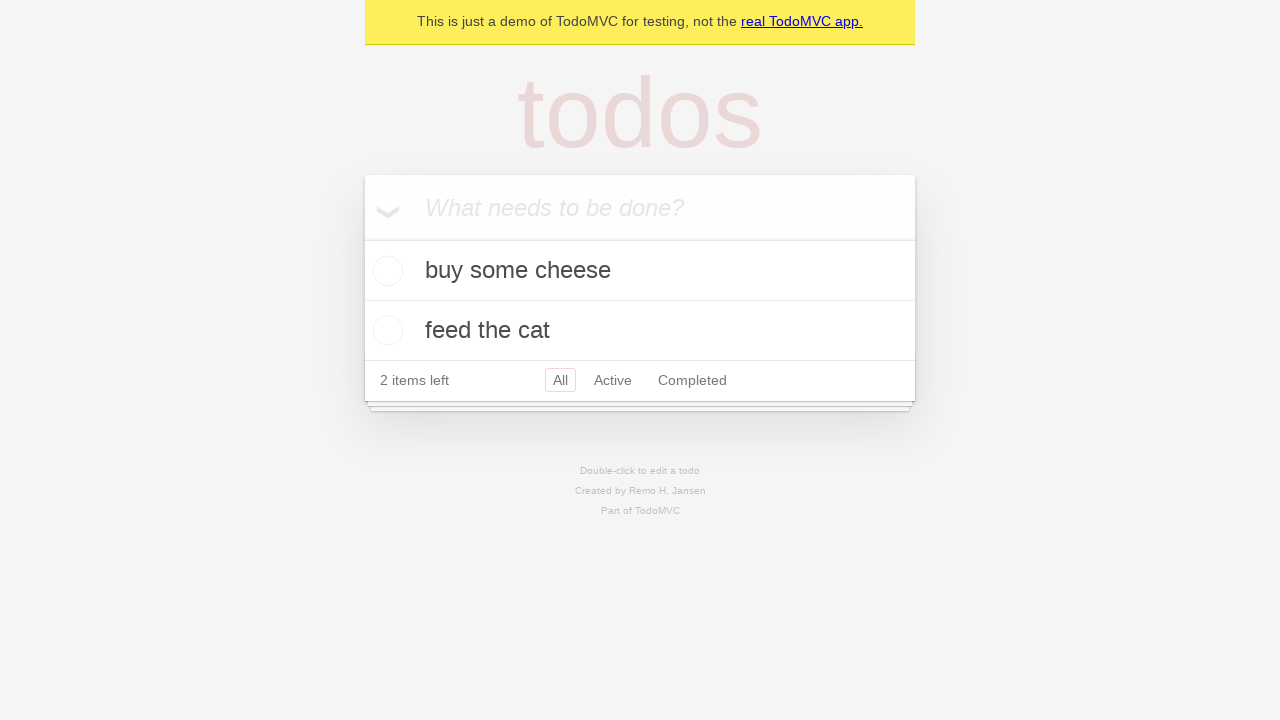

Filled todo input with 'book a doctors appointment' on internal:attr=[placeholder="What needs to be done?"i]
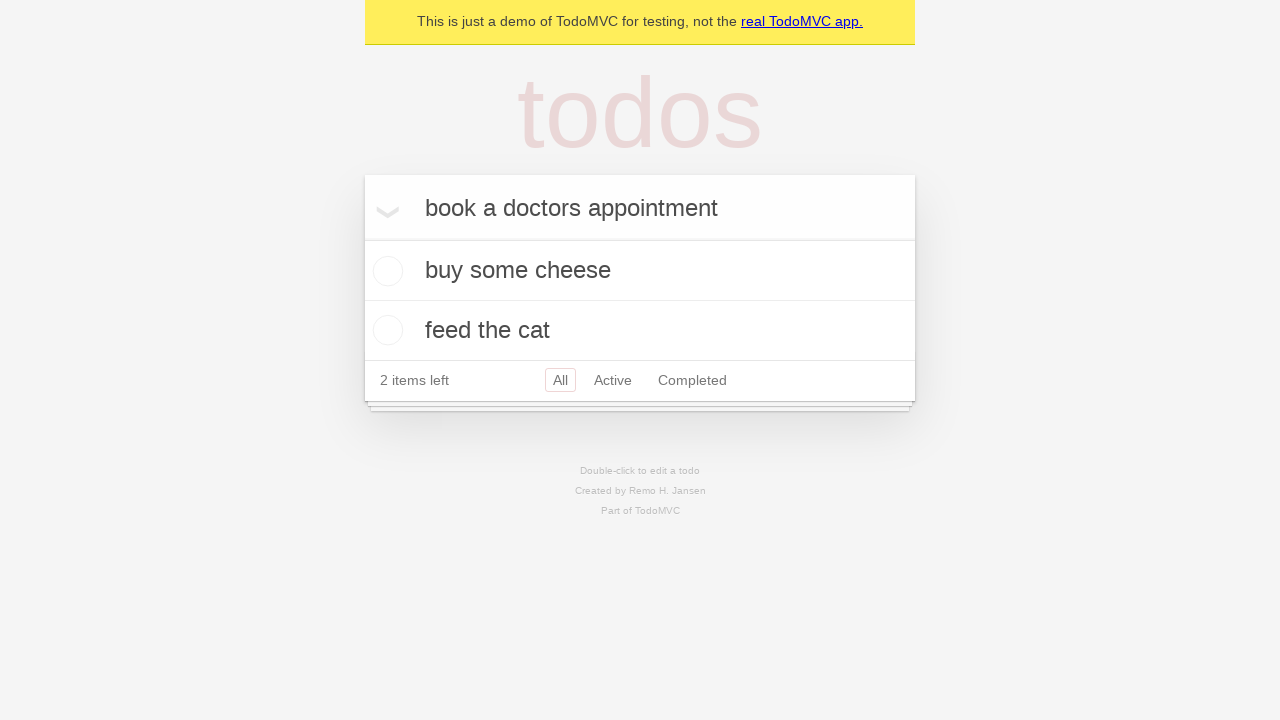

Pressed Enter to add third todo on internal:attr=[placeholder="What needs to be done?"i]
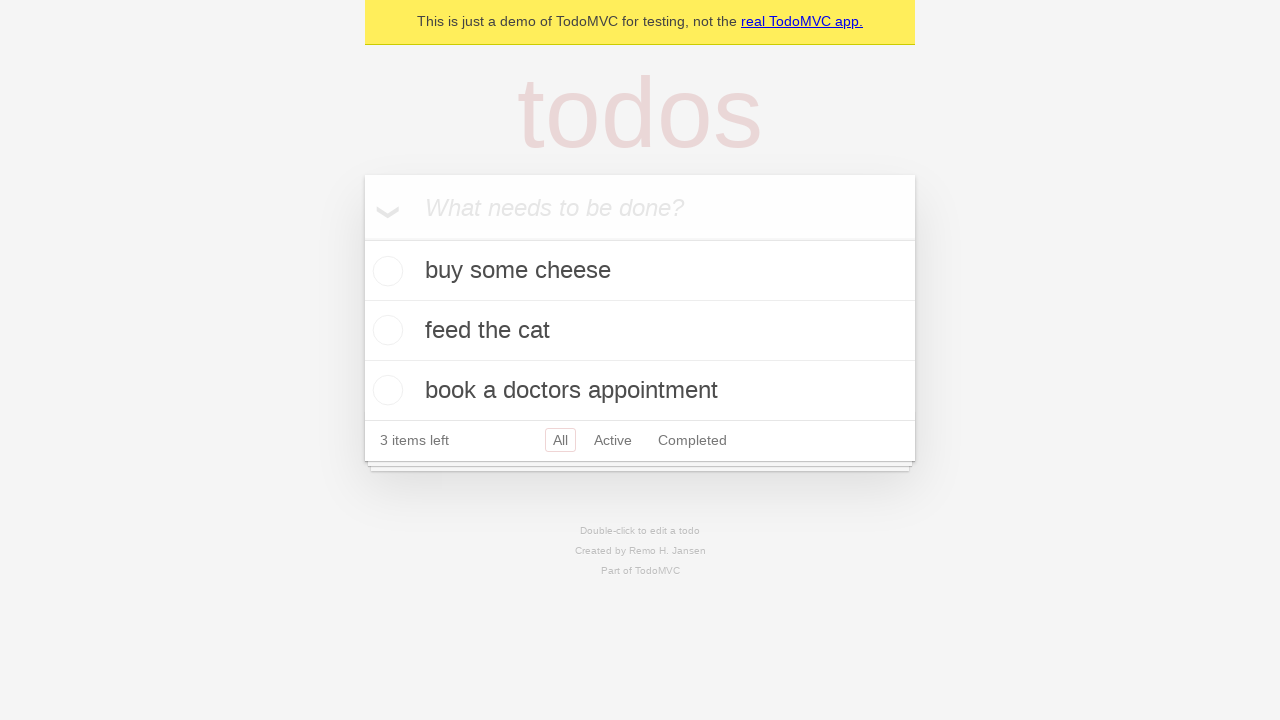

Checked the second todo item (feed the cat) at (385, 330) on internal:testid=[data-testid="todo-item"s] >> nth=1 >> internal:role=checkbox
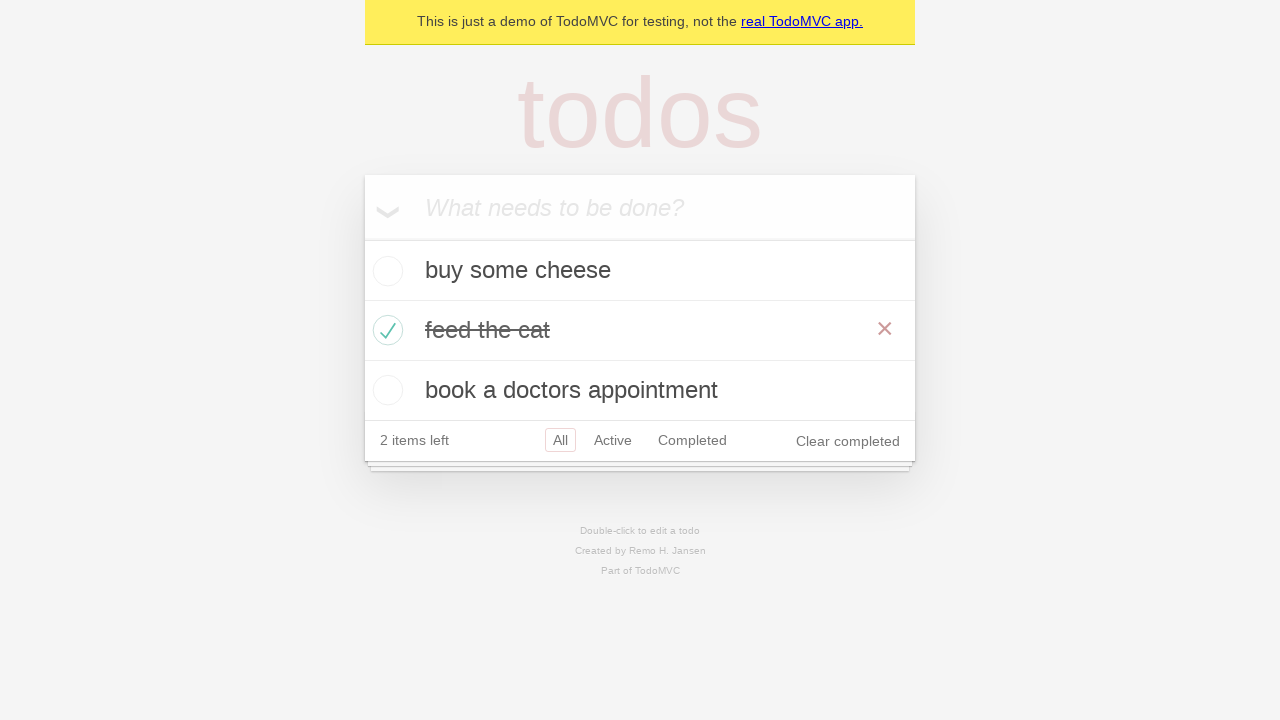

Clicked Active filter link at (613, 440) on internal:role=link[name="Active"i]
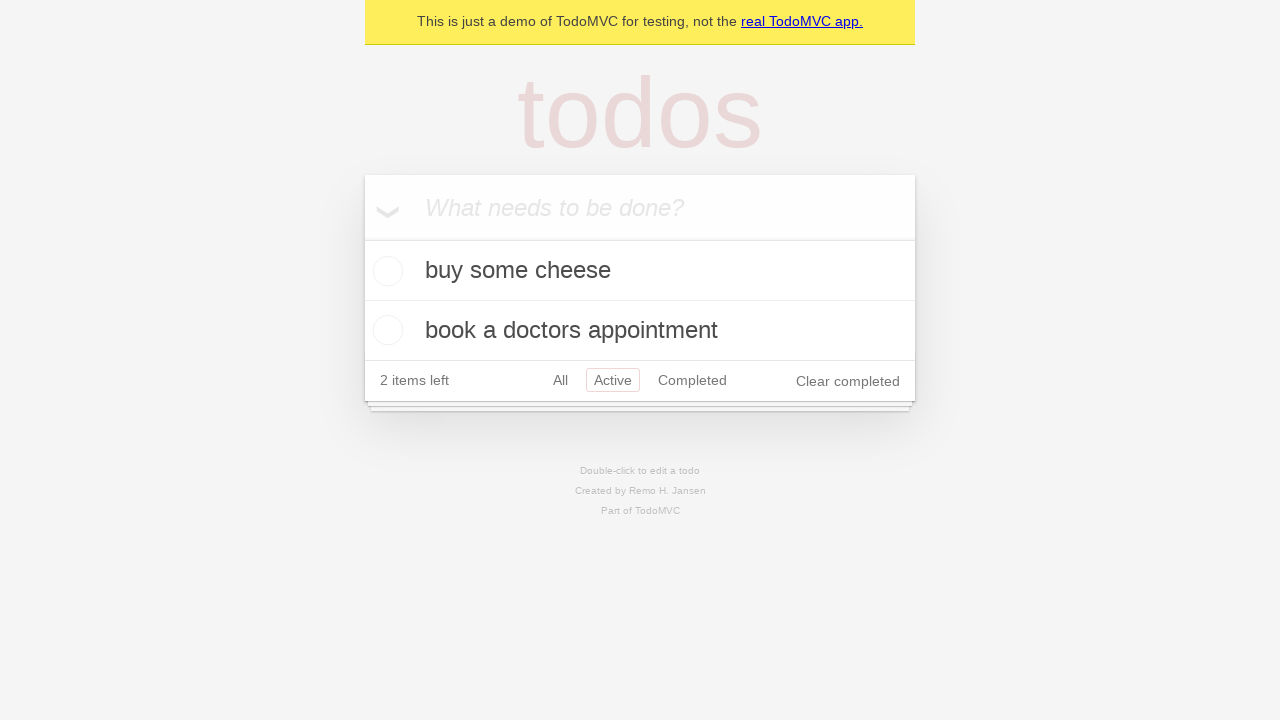

Waited for filtered todo list to display active items
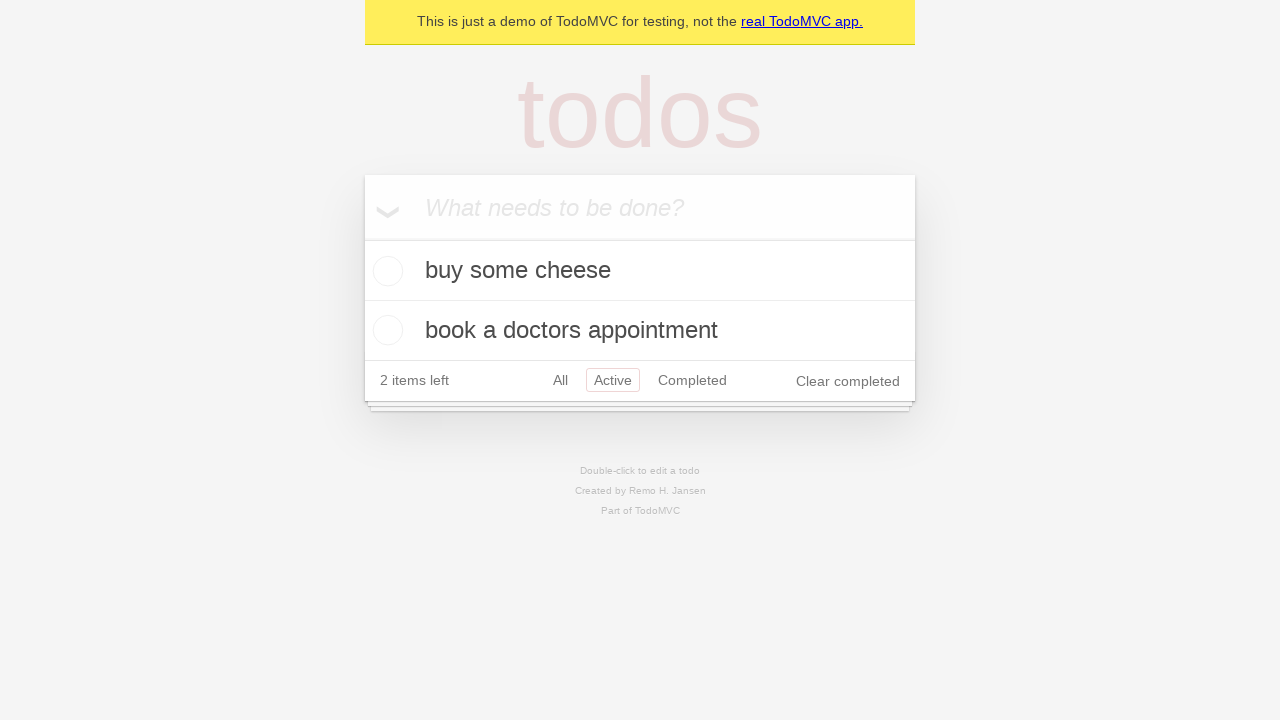

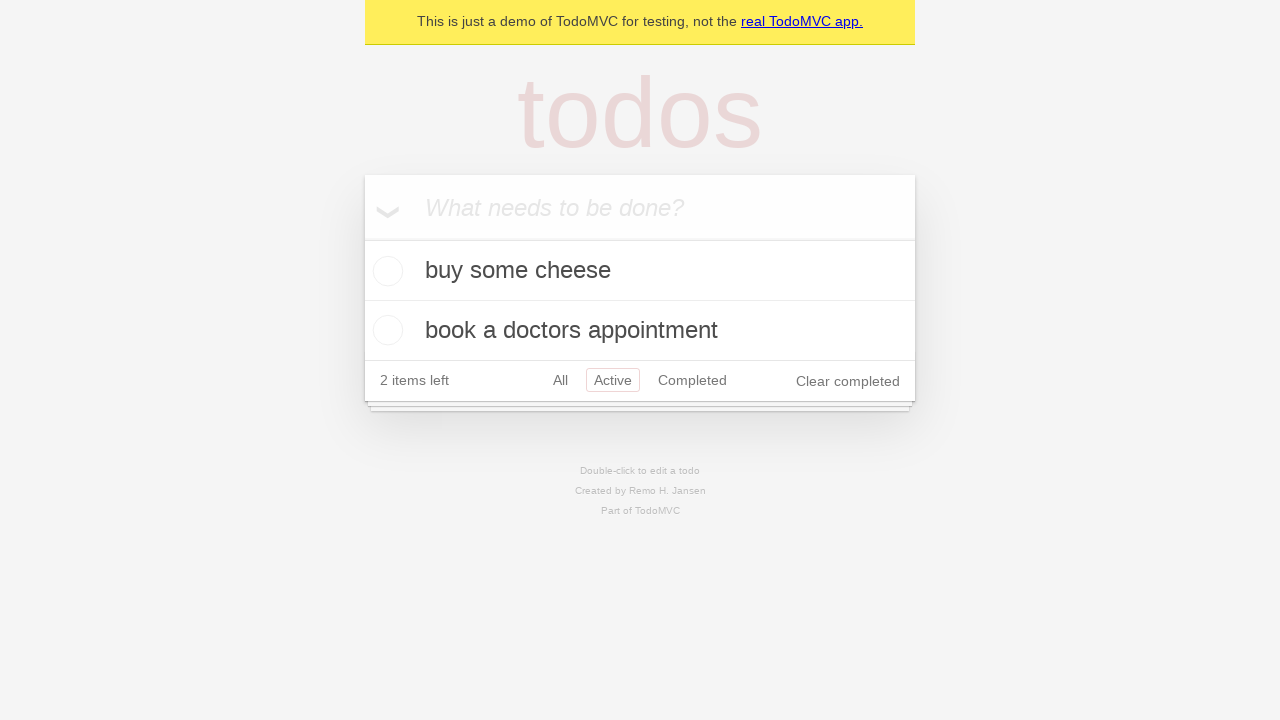